Tests filtering to display only completed items

Starting URL: https://demo.playwright.dev/todomvc

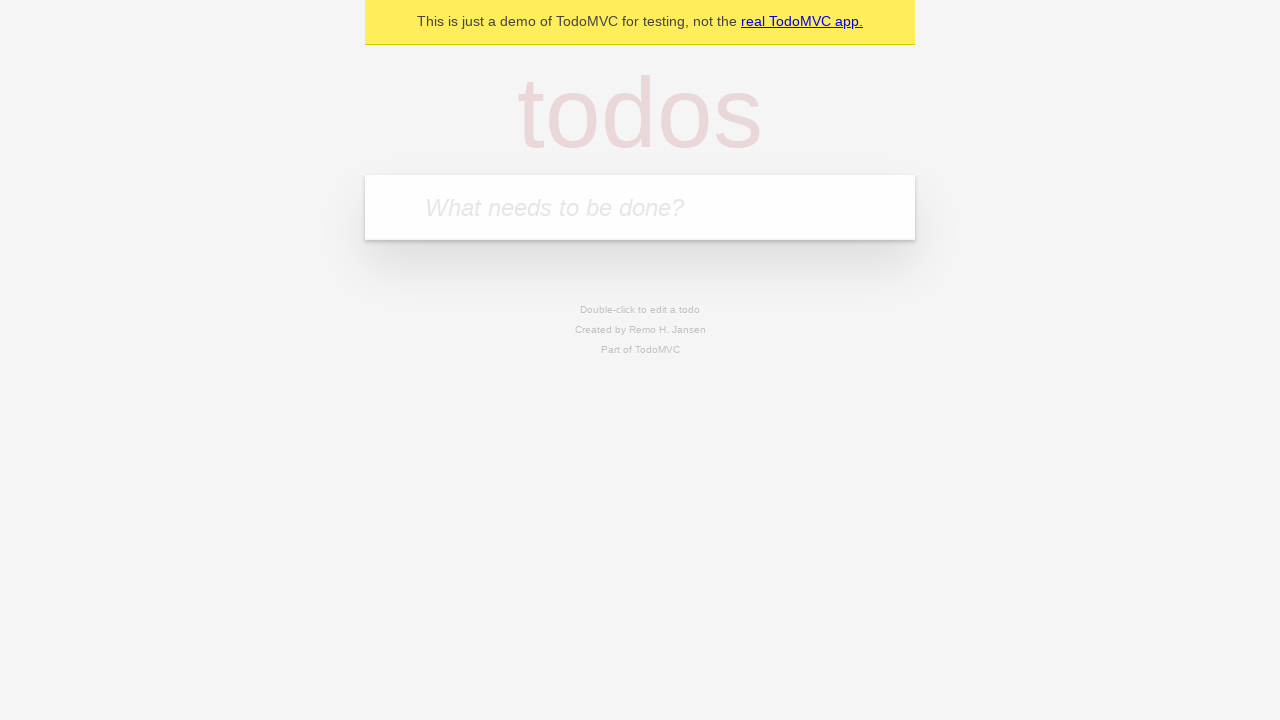

Filled first todo input with 'buy some cheese' on .new-todo
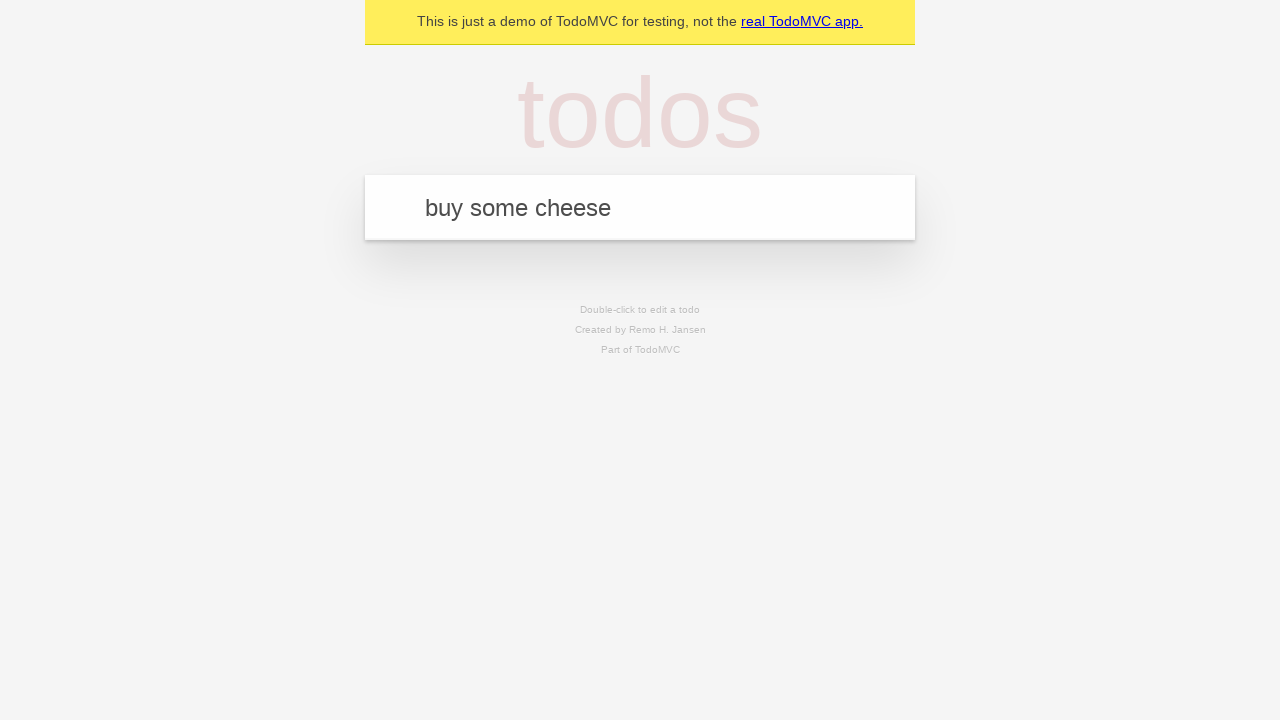

Pressed Enter to add first todo on .new-todo
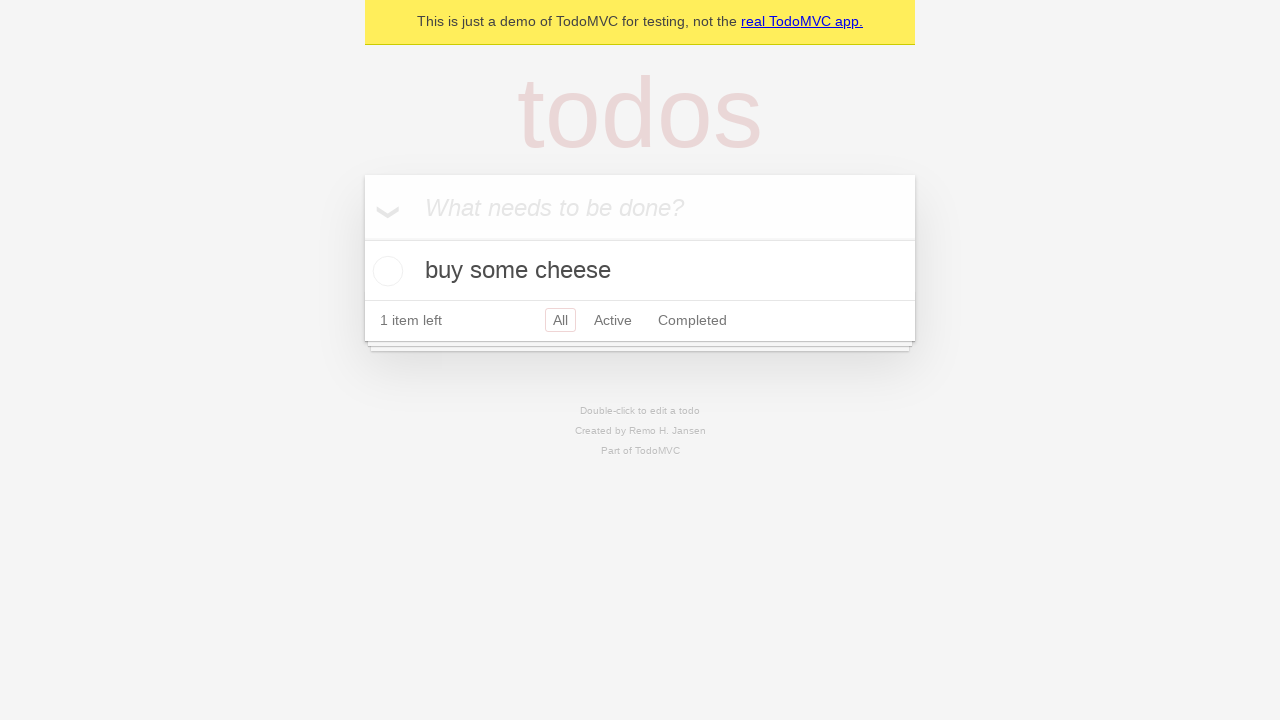

Filled second todo input with 'feed the cat' on .new-todo
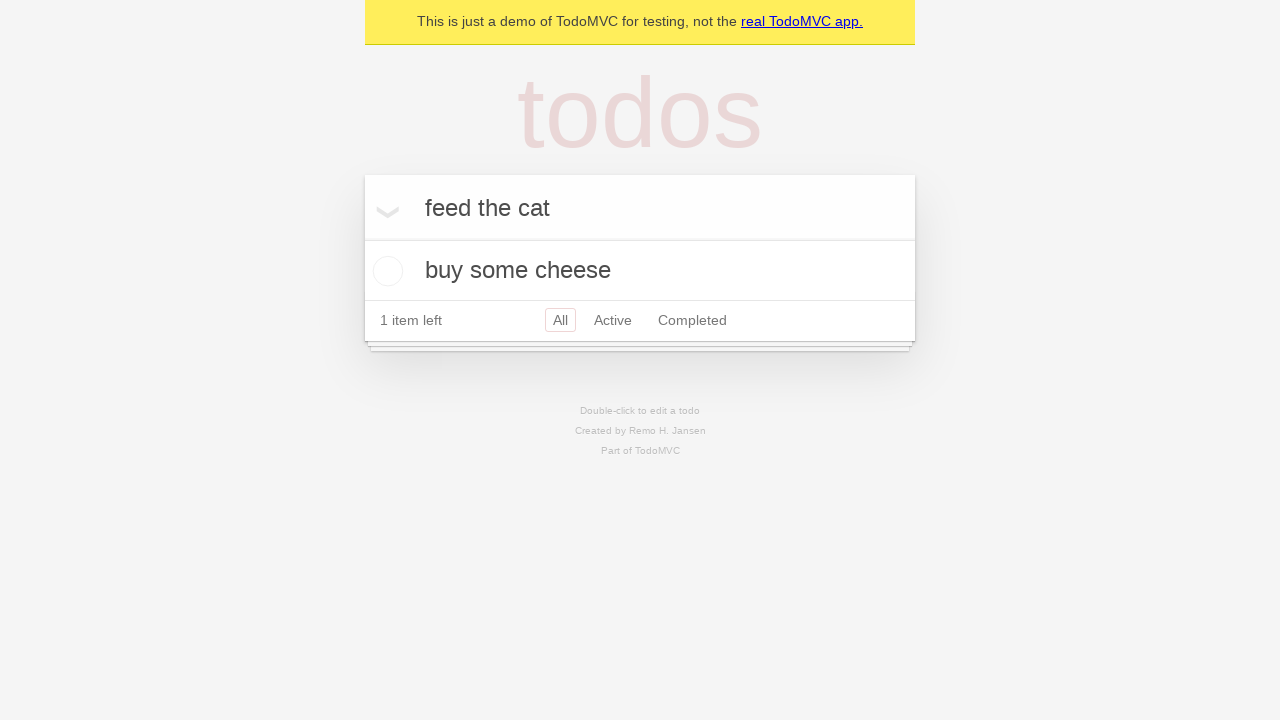

Pressed Enter to add second todo on .new-todo
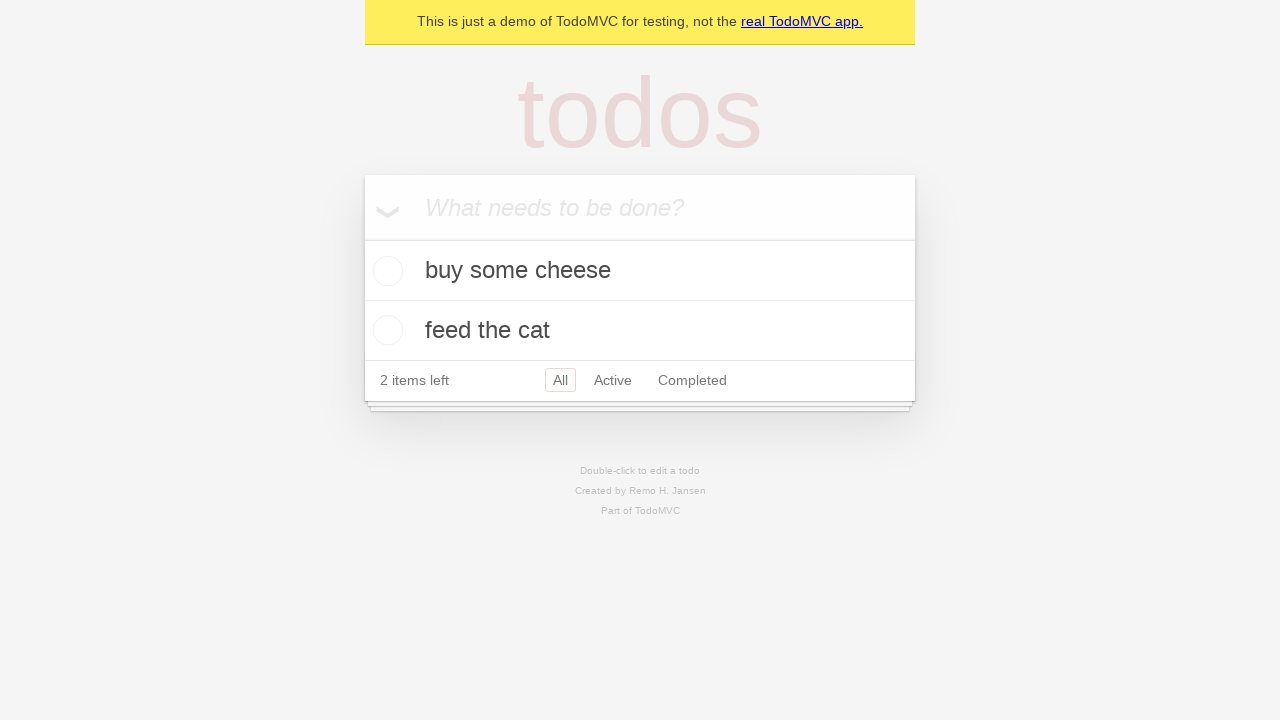

Filled third todo input with 'book a doctors appointment' on .new-todo
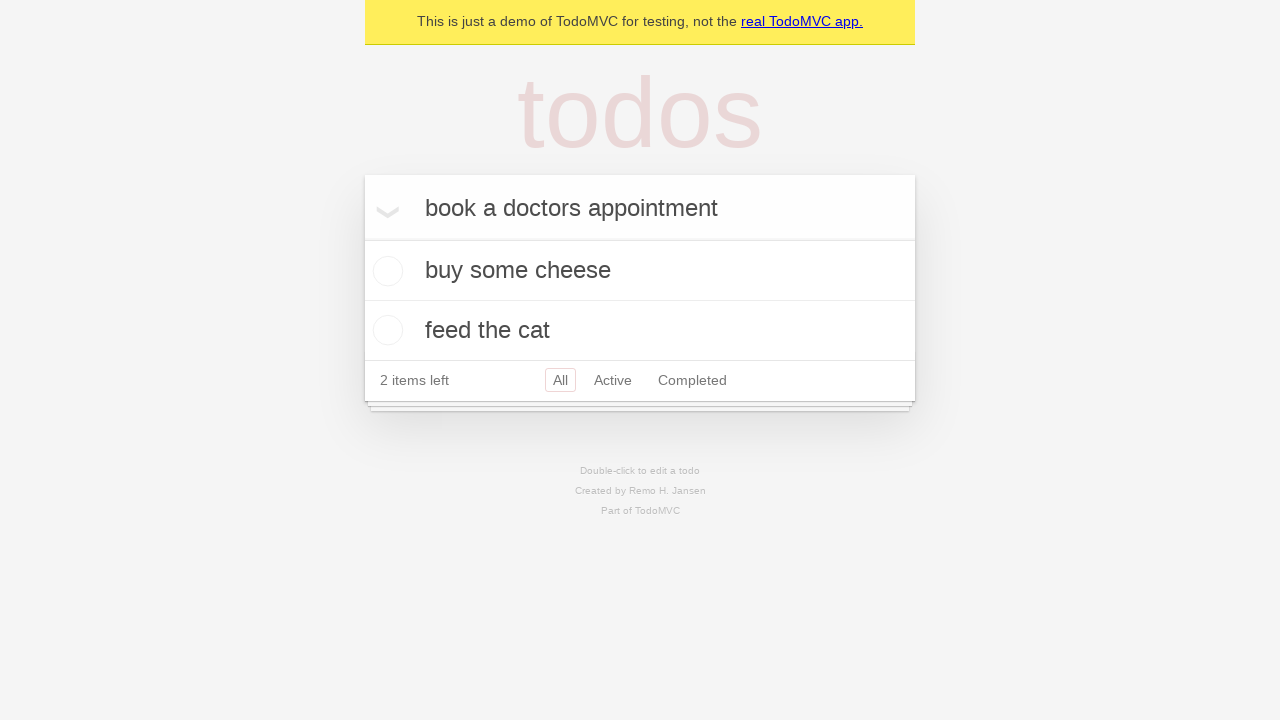

Pressed Enter to add third todo on .new-todo
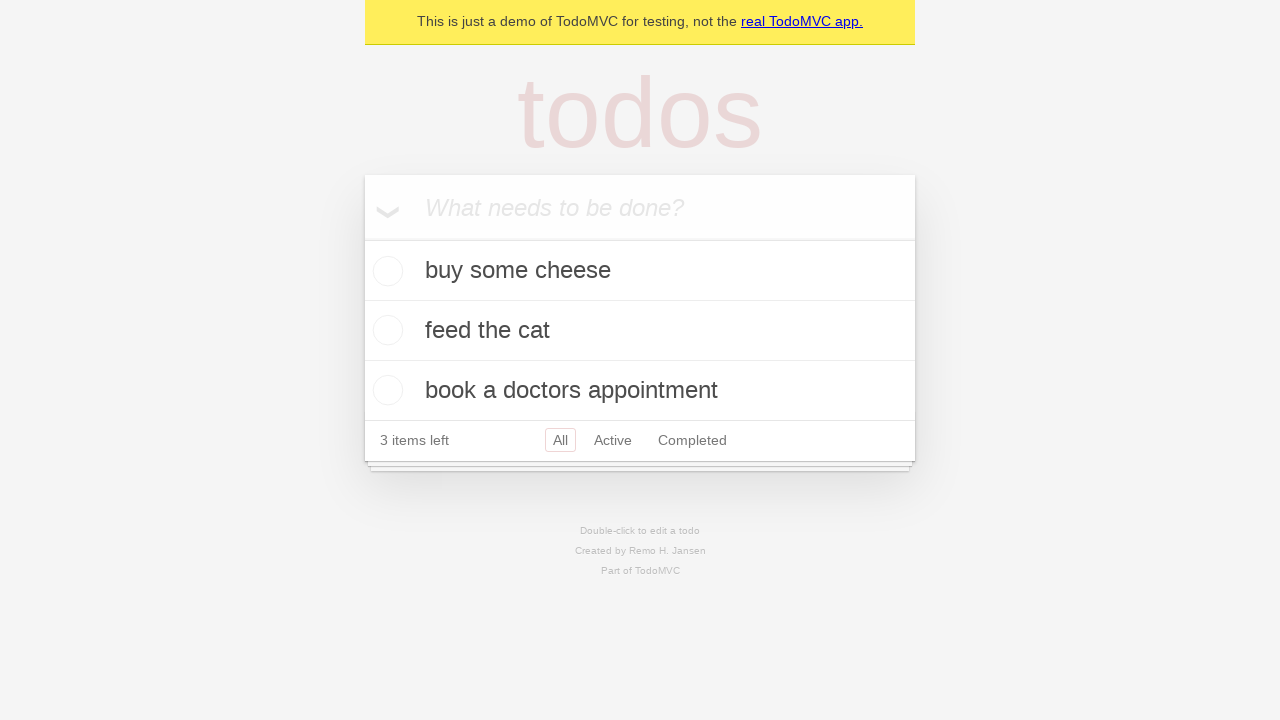

Waited for all three todo items to be added to the list
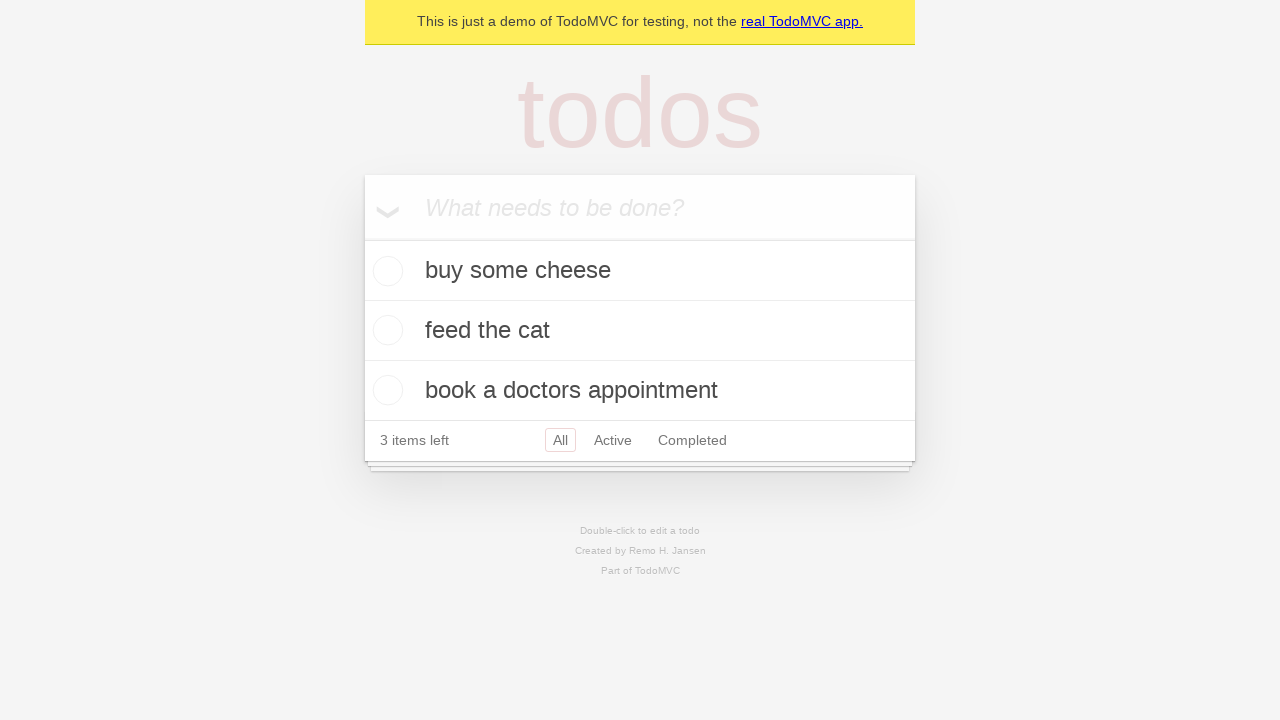

Checked the second todo item to mark it as completed at (385, 330) on .todo-list li .toggle >> nth=1
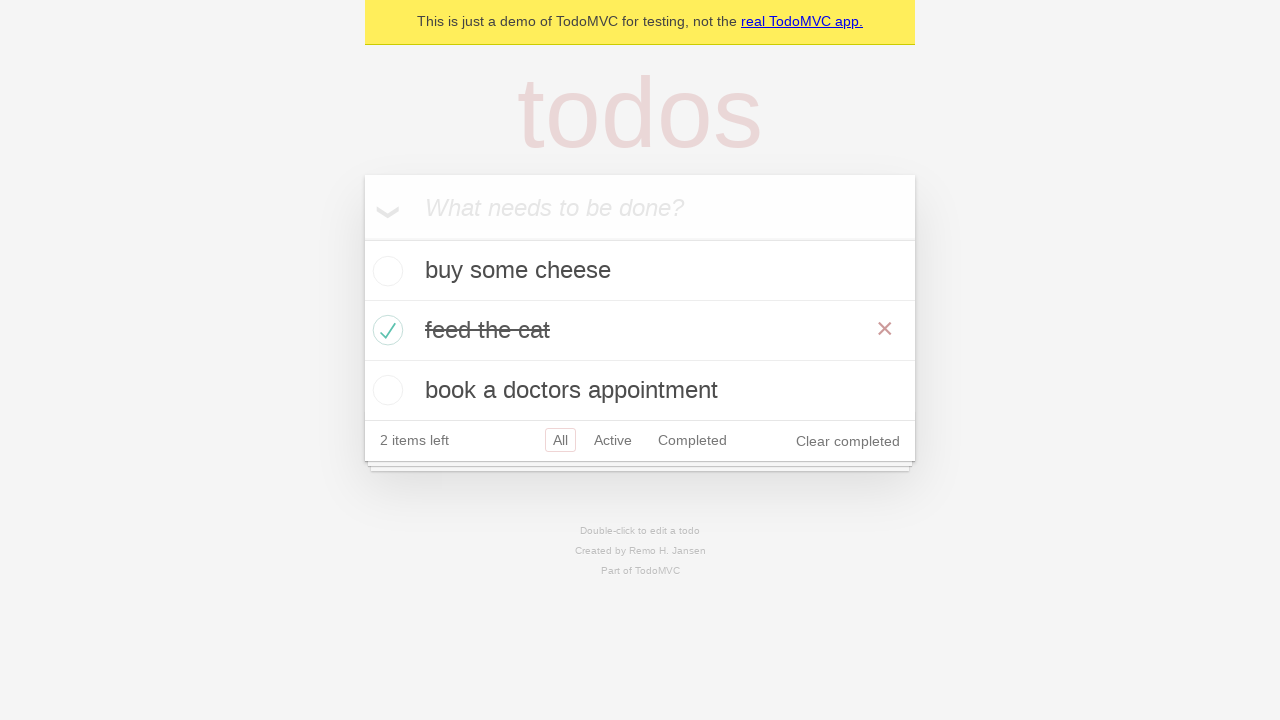

Clicked Completed filter to display only completed items at (692, 440) on .filters >> text=Completed
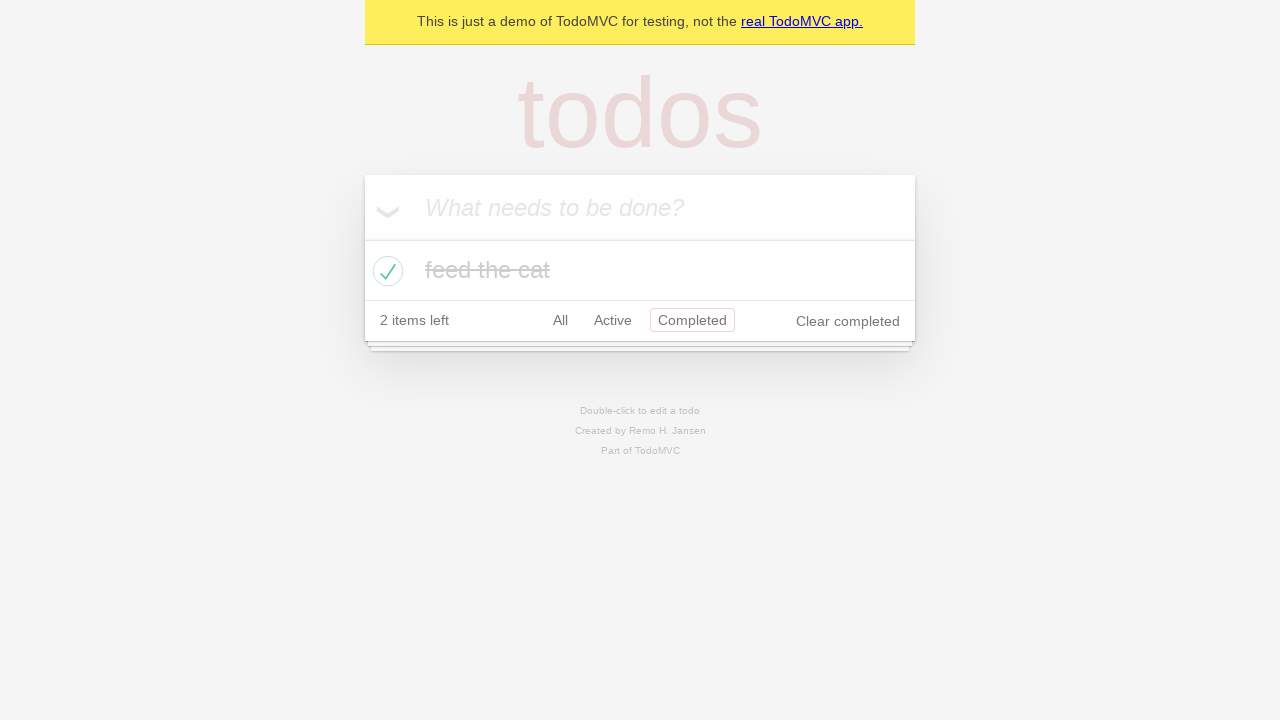

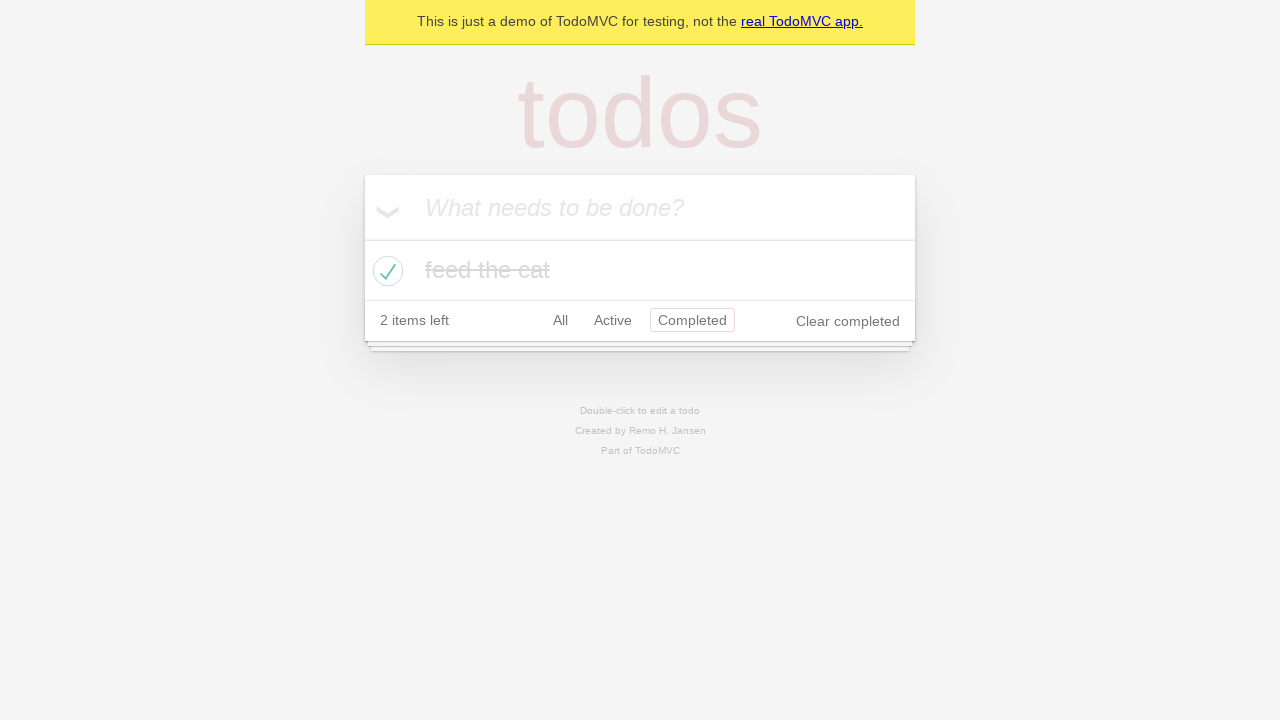